Tests email validation by entering a name and invalid email format without @ symbol

Starting URL: https://automationexercise.com

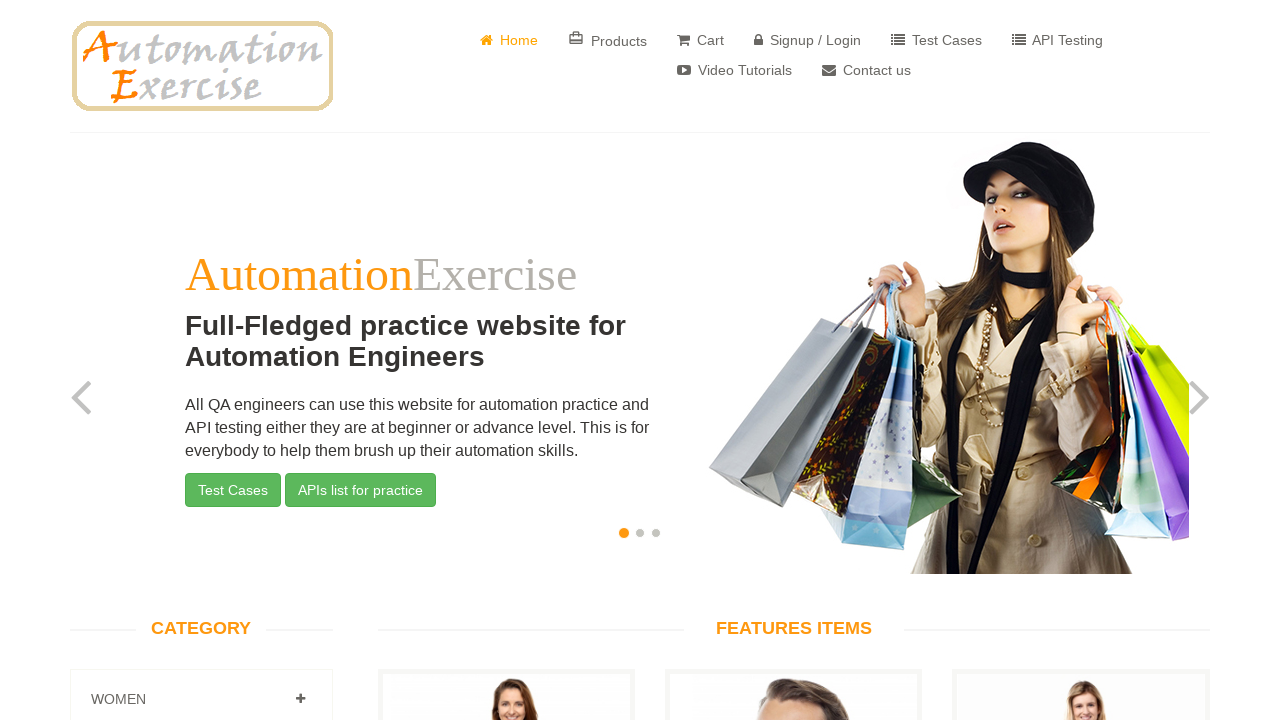

Clicked Sign up / Login link at (808, 40) on a[href='/login']
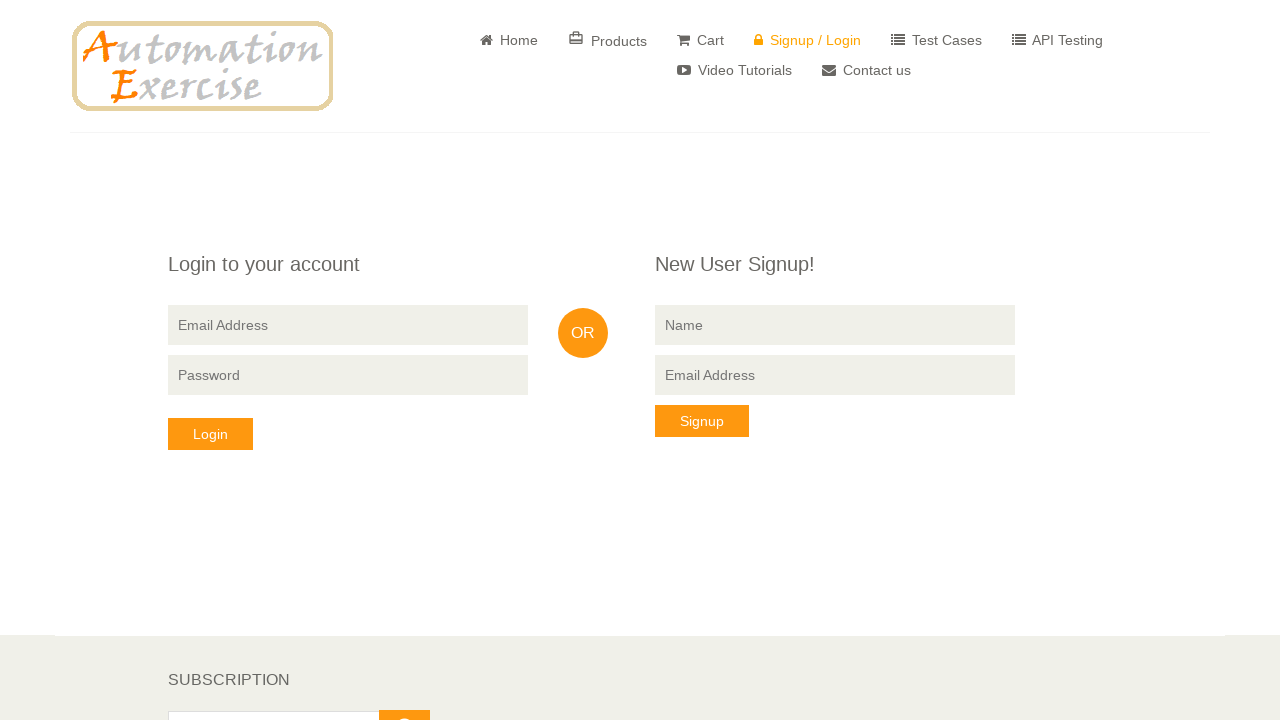

Sign up form became visible
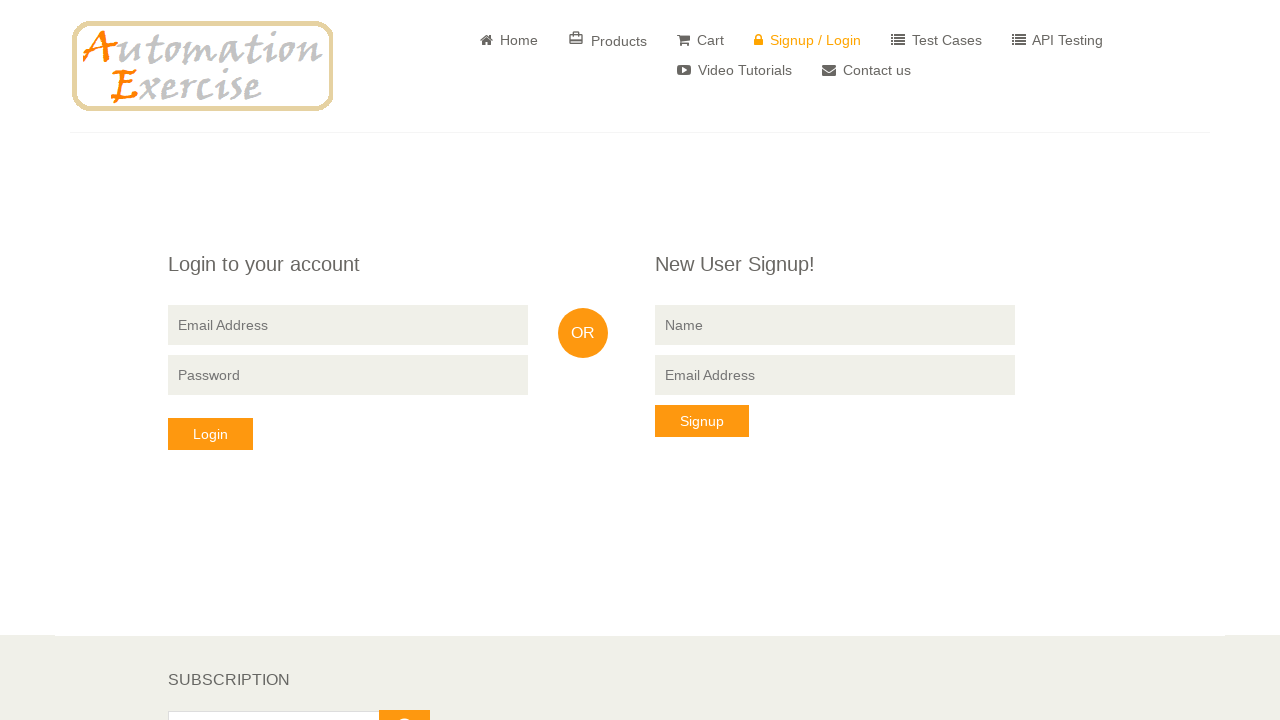

Filled name field with 'James' on input[data-qa='signup-name']
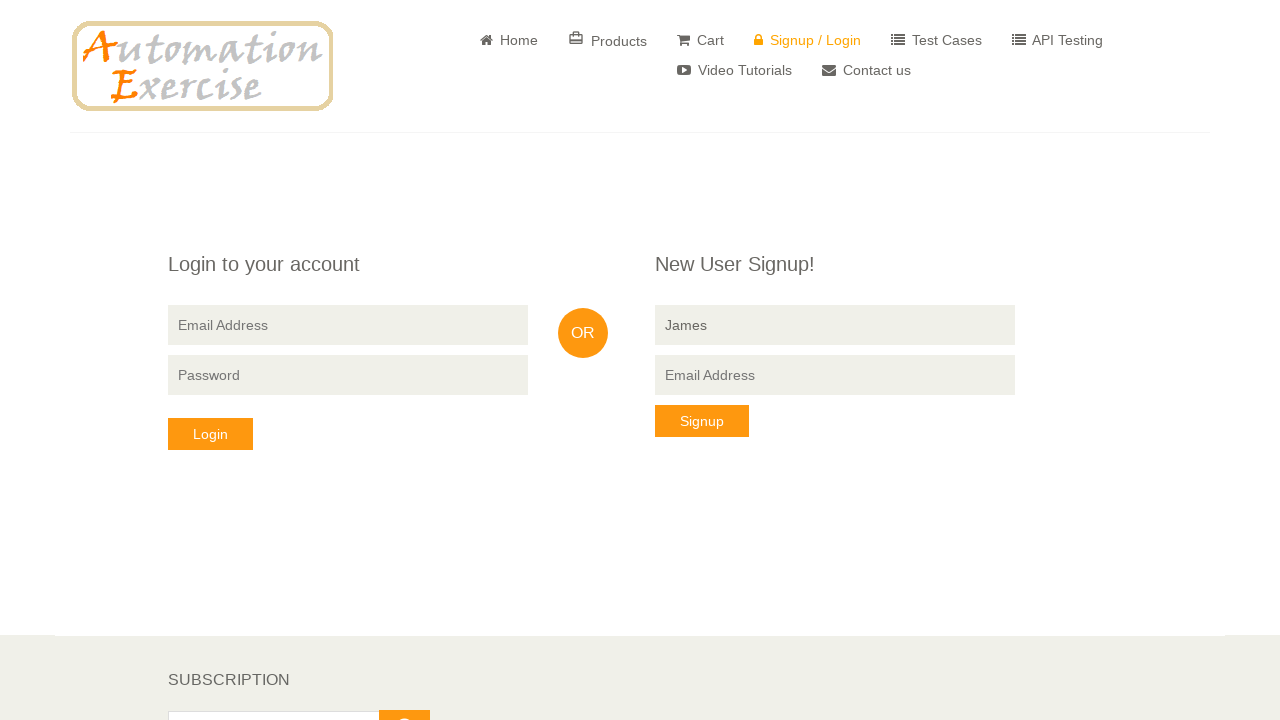

Filled email field with invalid format 'JamesBond' (missing @ symbol) on input[data-qa='signup-email']
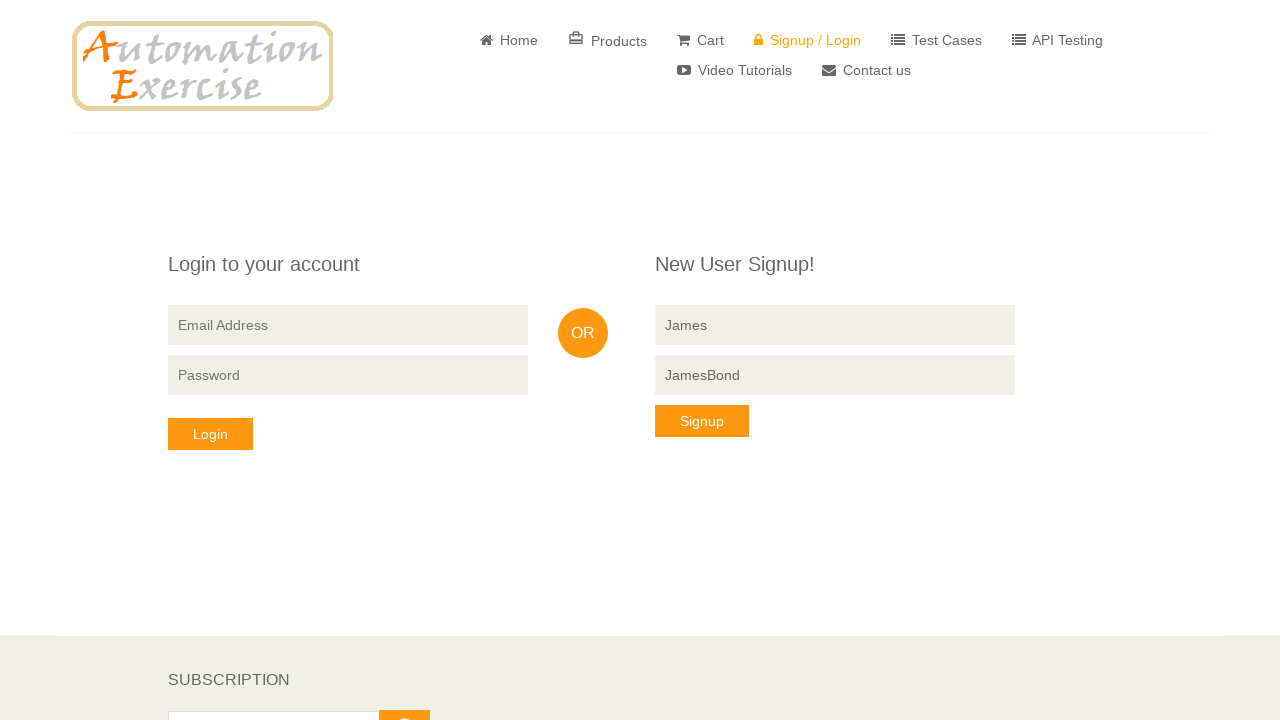

Clicked signup button to submit registration with invalid email at (702, 421) on button[data-qa='signup-button']
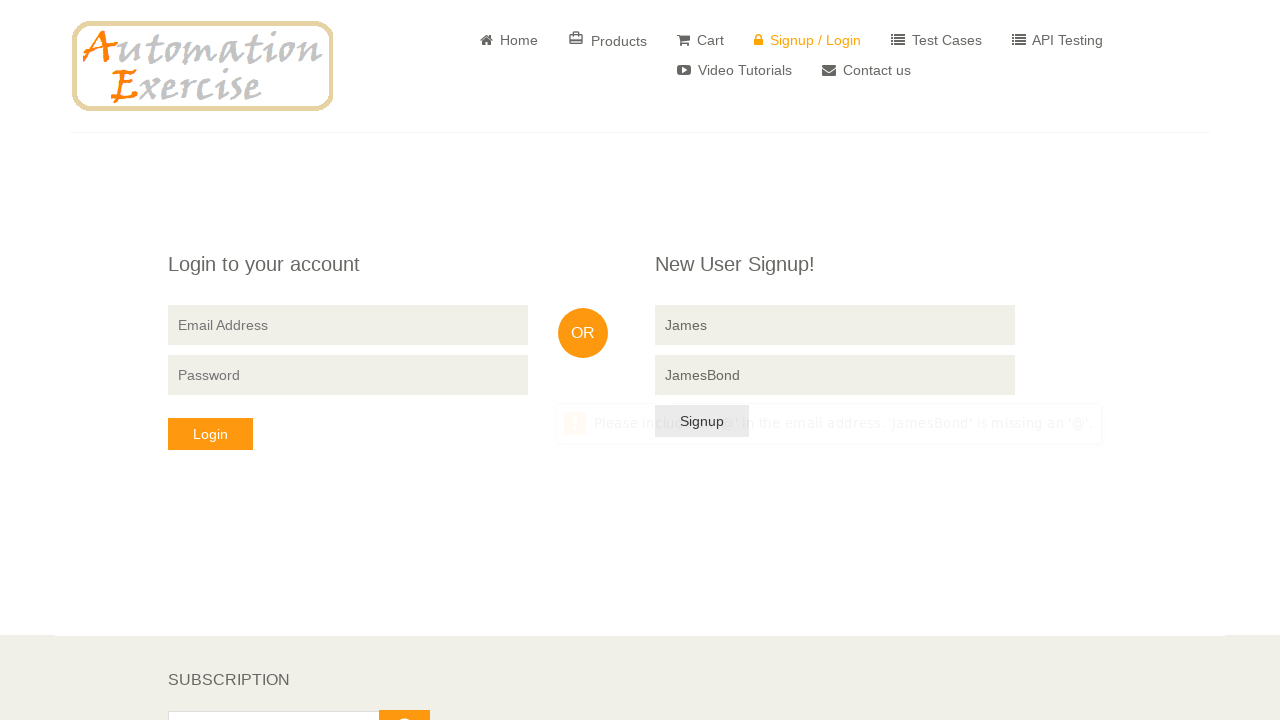

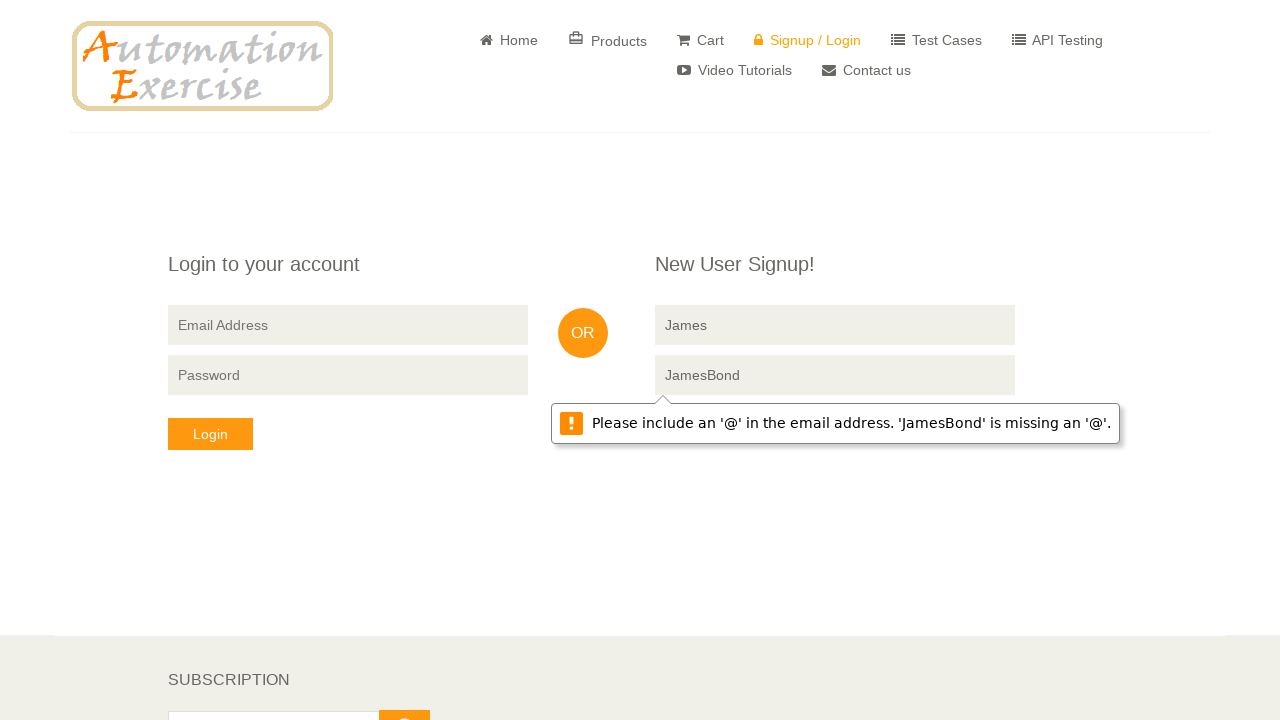